Tests marking all todo items as completed using the "Mark all as complete" checkbox.

Starting URL: https://demo.playwright.dev/todomvc

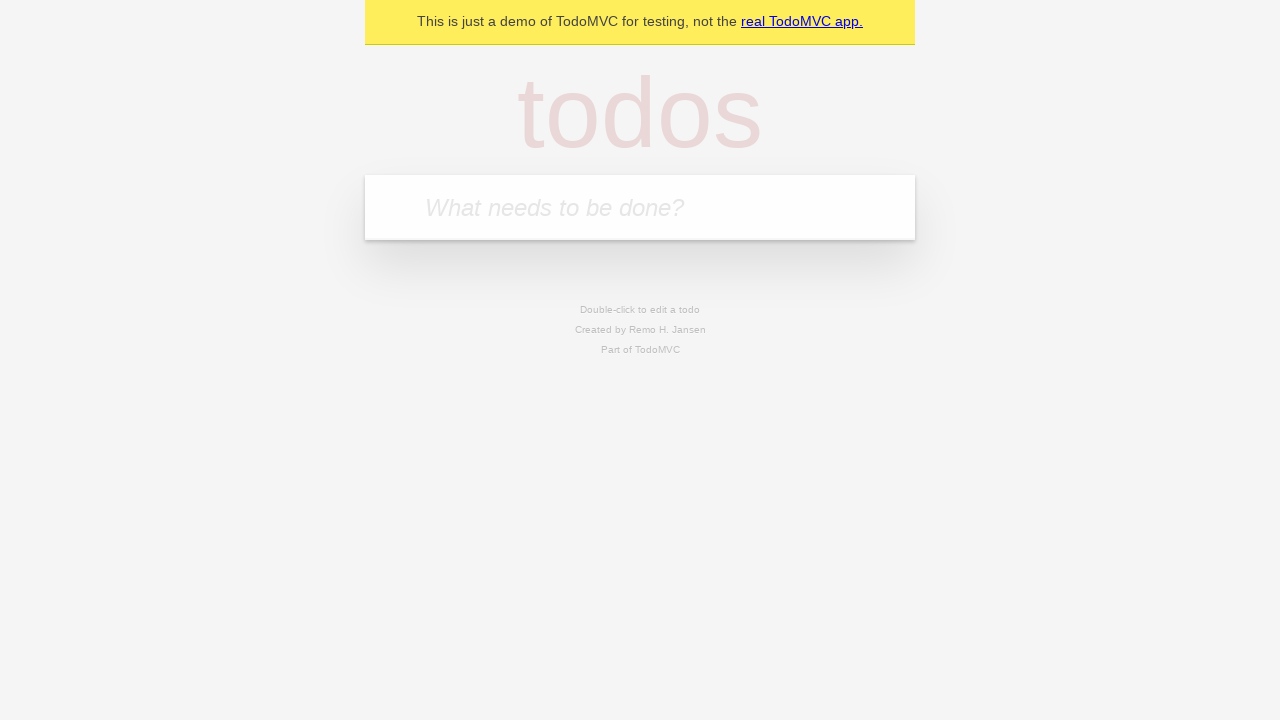

Filled todo input with 'buy some cheese' on internal:attr=[placeholder="What needs to be done?"i]
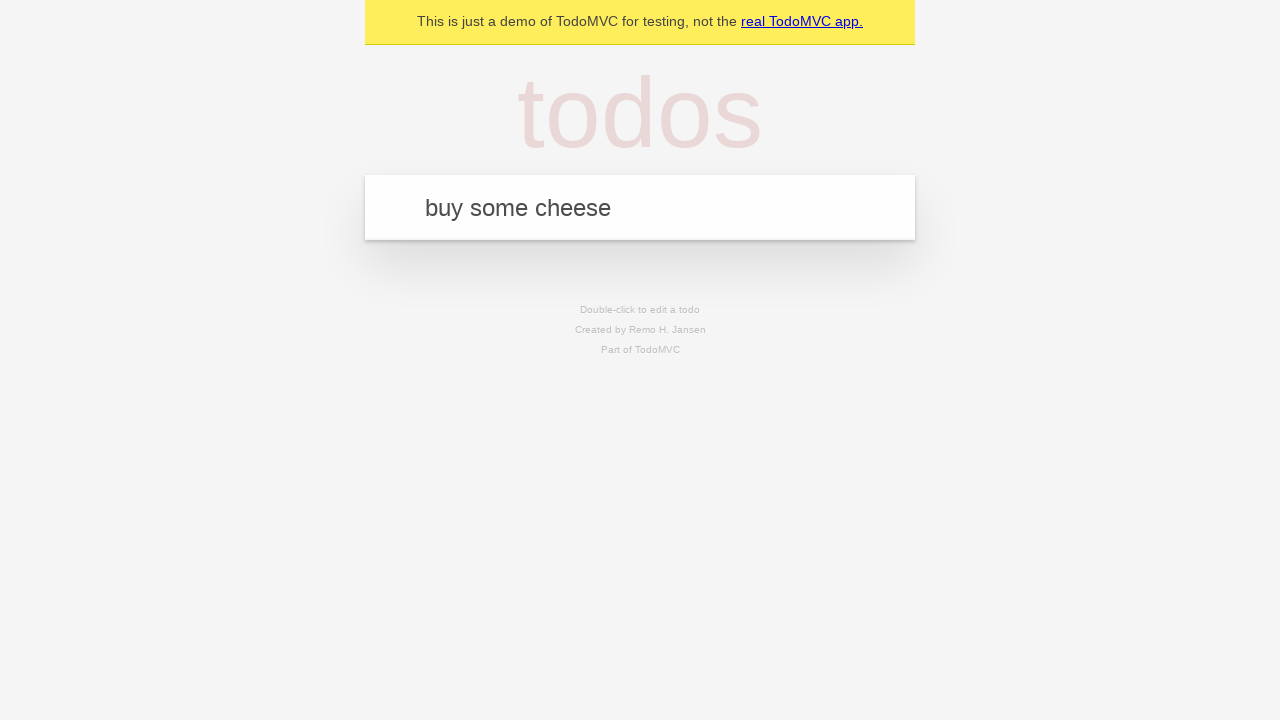

Pressed Enter to add first todo item on internal:attr=[placeholder="What needs to be done?"i]
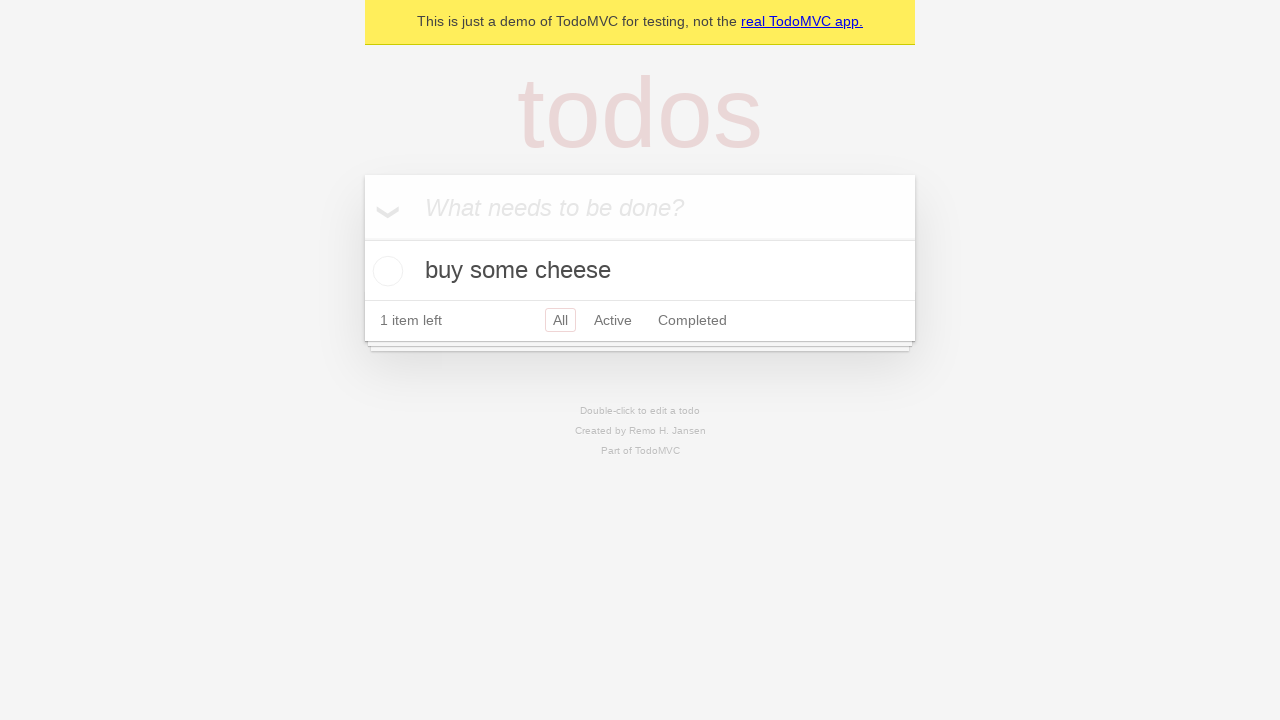

Filled todo input with 'feed the cat' on internal:attr=[placeholder="What needs to be done?"i]
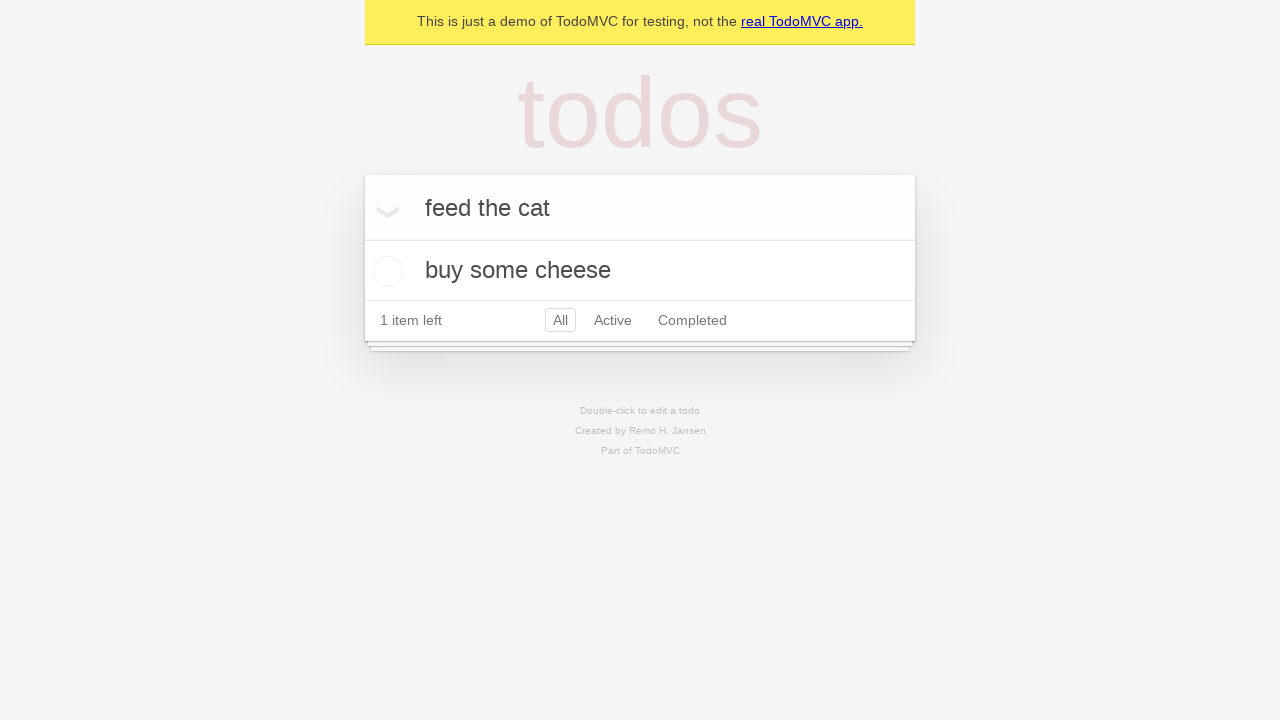

Pressed Enter to add second todo item on internal:attr=[placeholder="What needs to be done?"i]
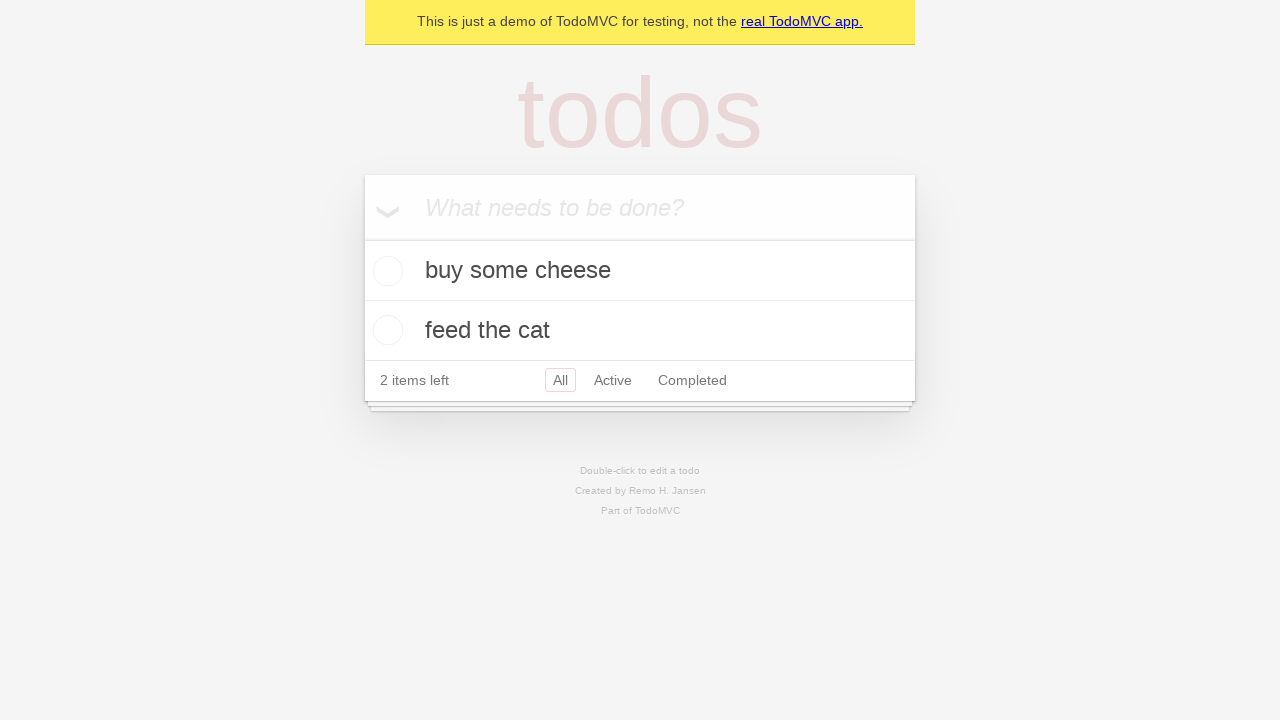

Filled todo input with 'book a doctors appointment' on internal:attr=[placeholder="What needs to be done?"i]
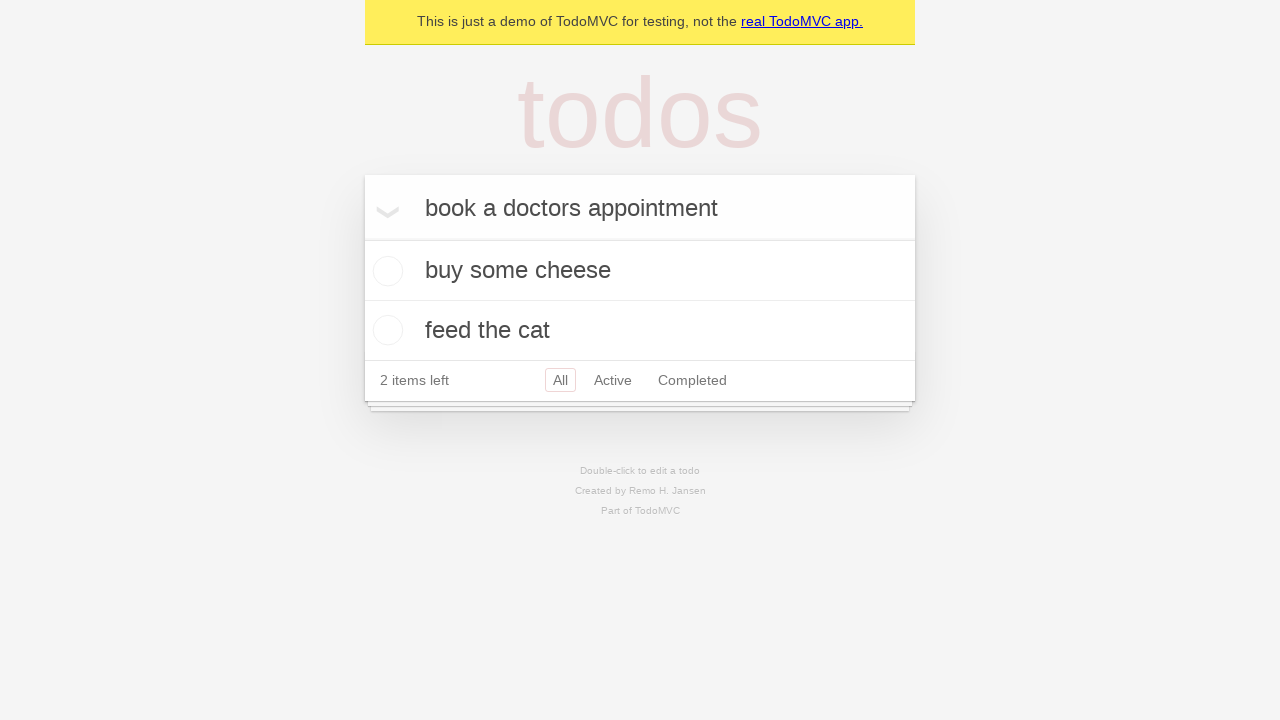

Pressed Enter to add third todo item on internal:attr=[placeholder="What needs to be done?"i]
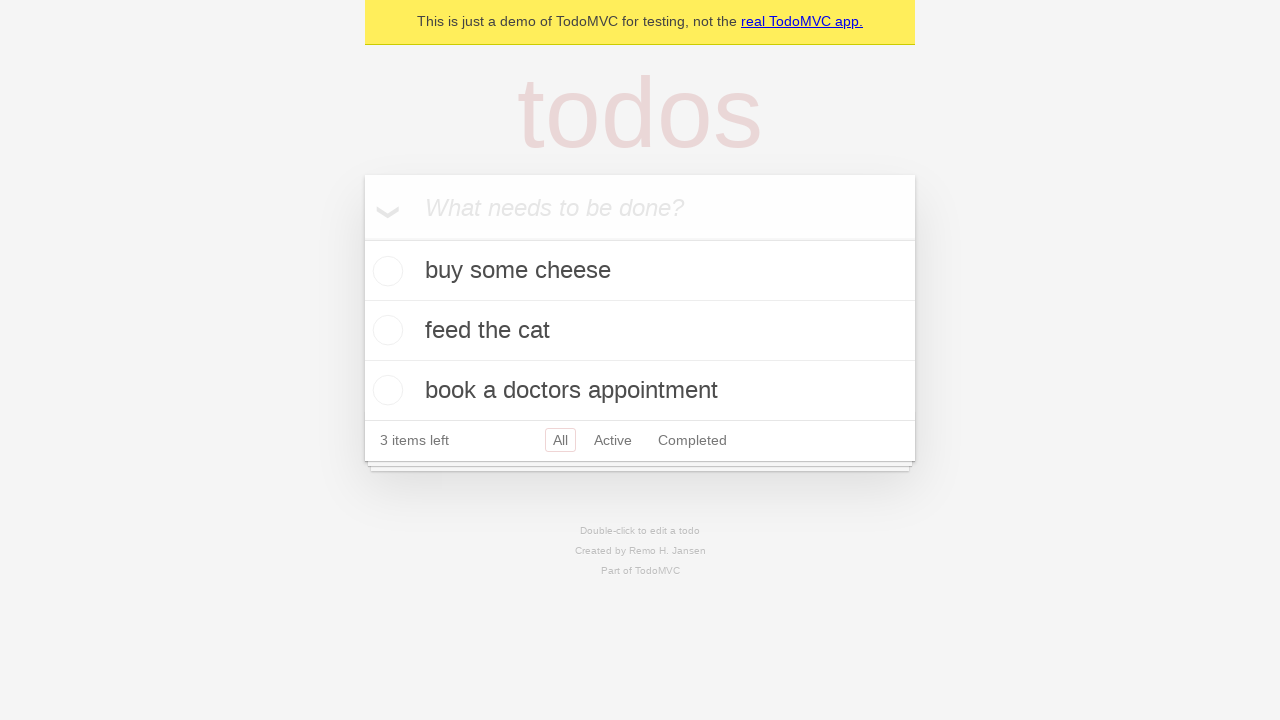

All 3 todo items have been added to the list
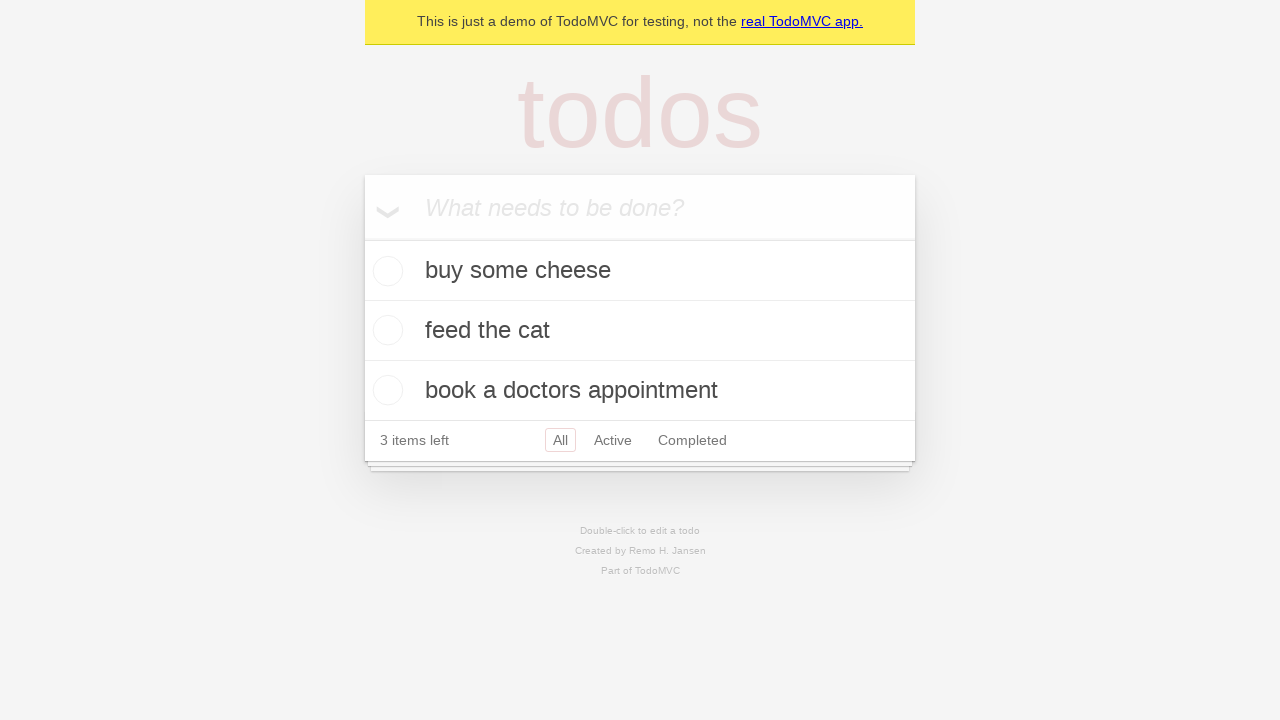

Checked the 'Mark all as complete' checkbox at (362, 238) on internal:label="Mark all as complete"i
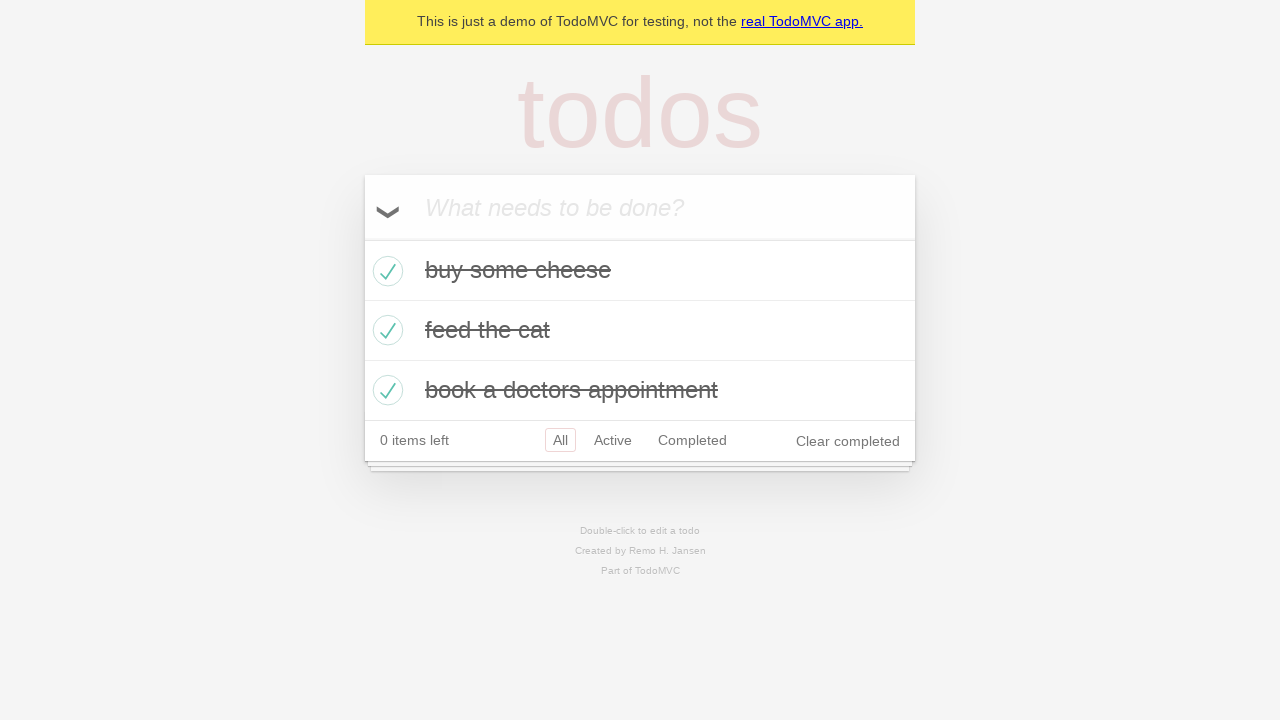

All todo items are now marked as completed
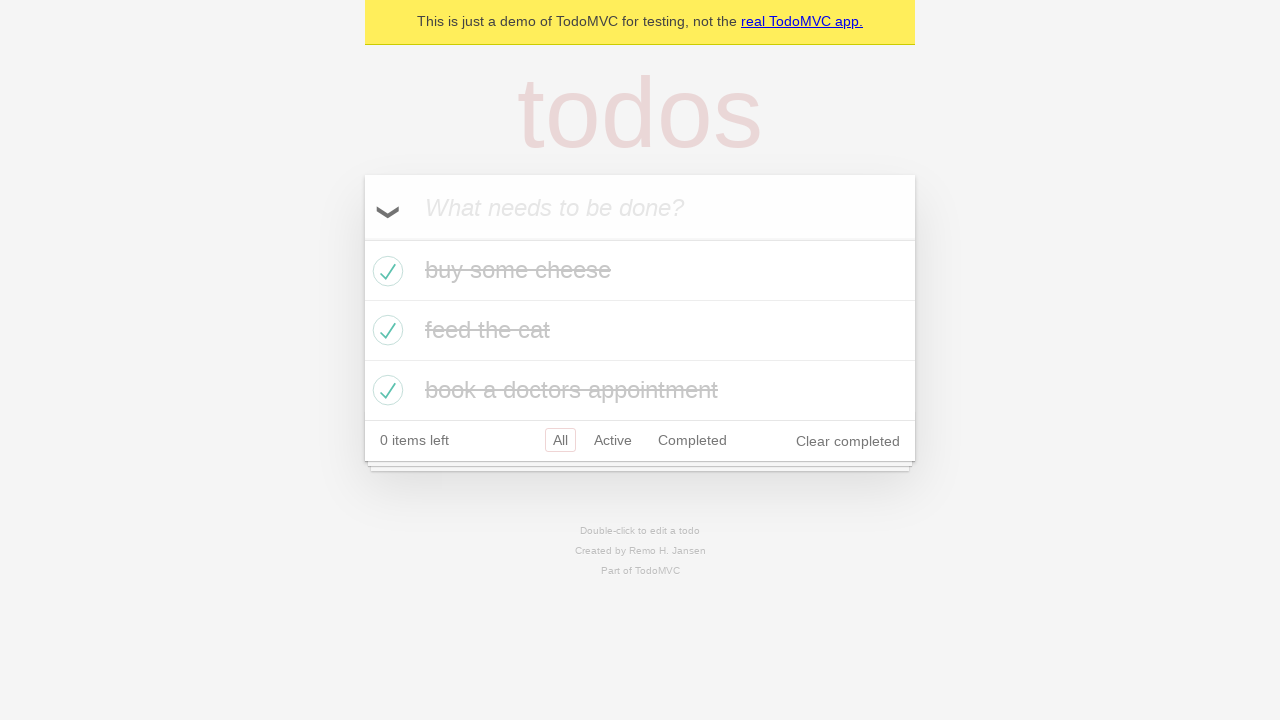

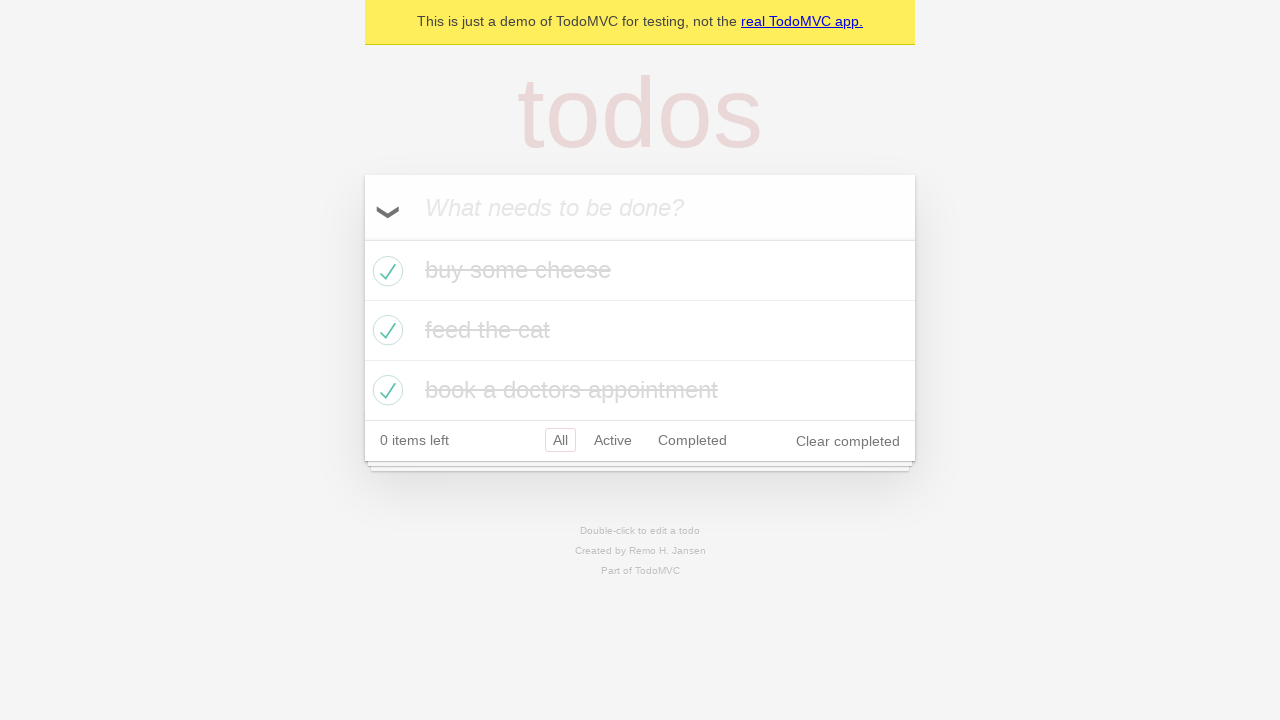